Tests dropdown interaction by clicking a dropdown button and waiting for a Flipkart link to become visible before clicking it

Starting URL: http://omayo.blogspot.com/2013/05/page-one.html

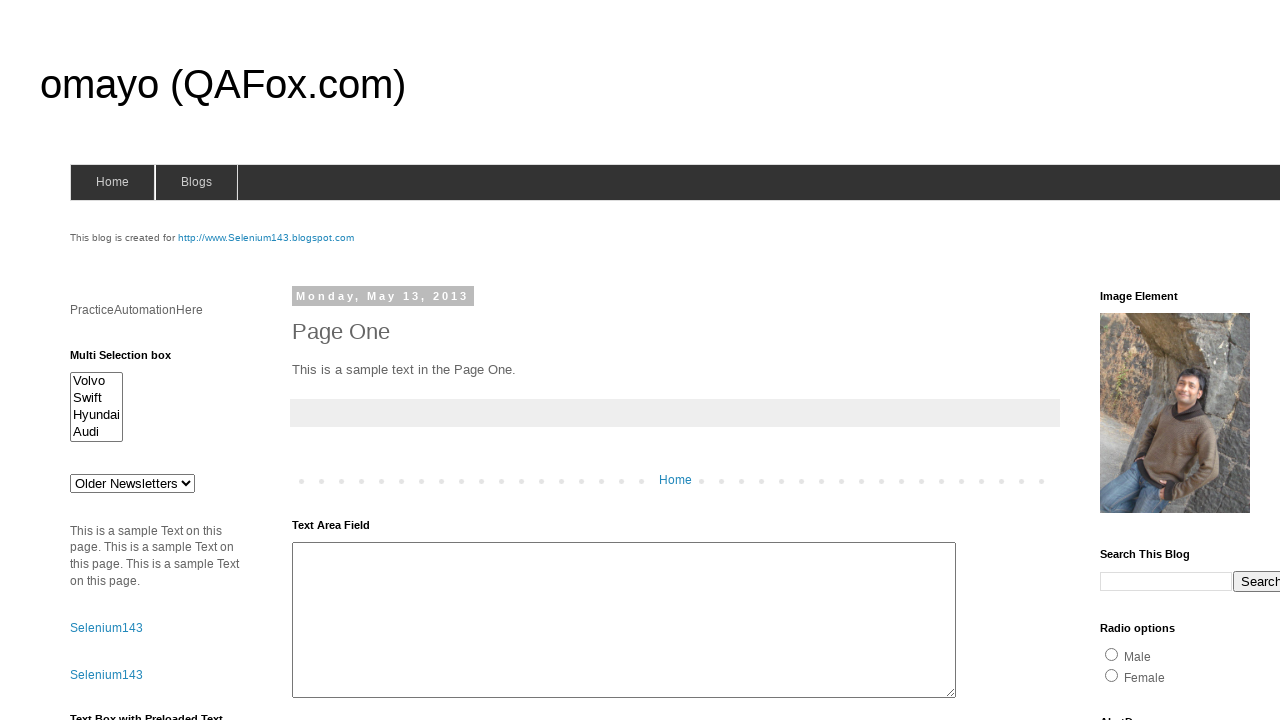

Clicked dropdown button to reveal options at (1227, 360) on xpath=//button[text()='Dropdown']
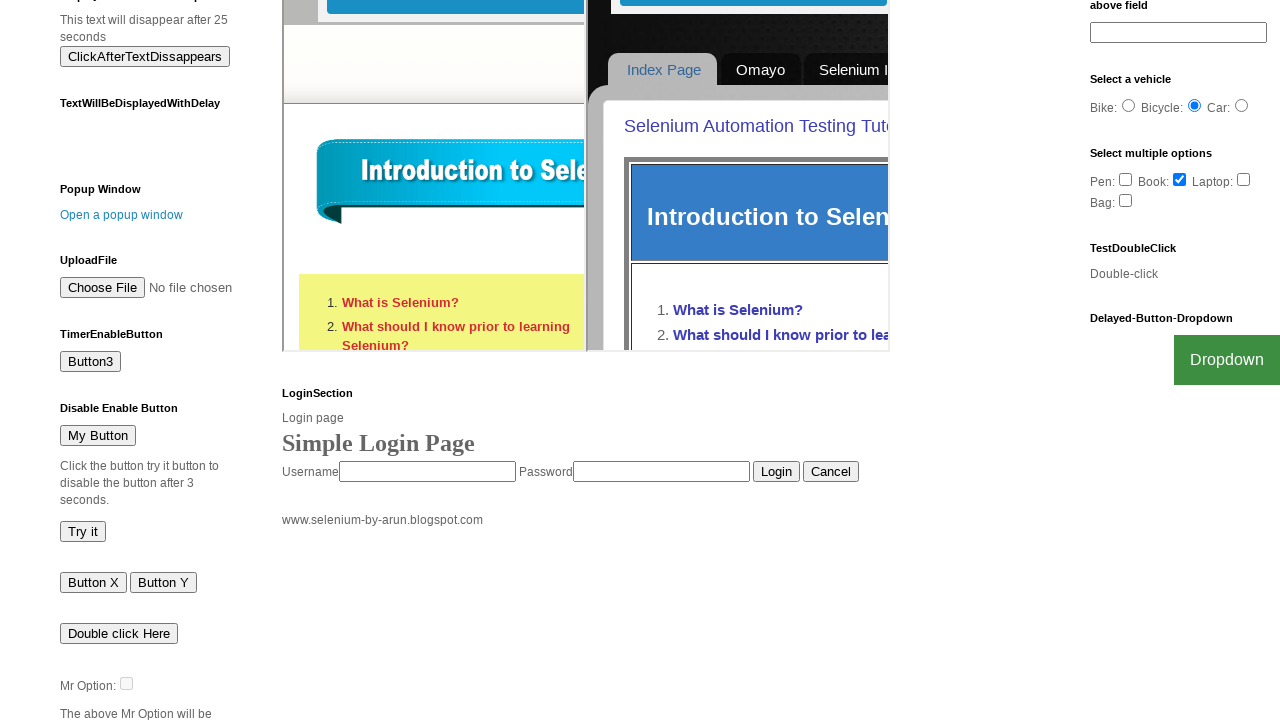

Waited for Flipkart link to become visible
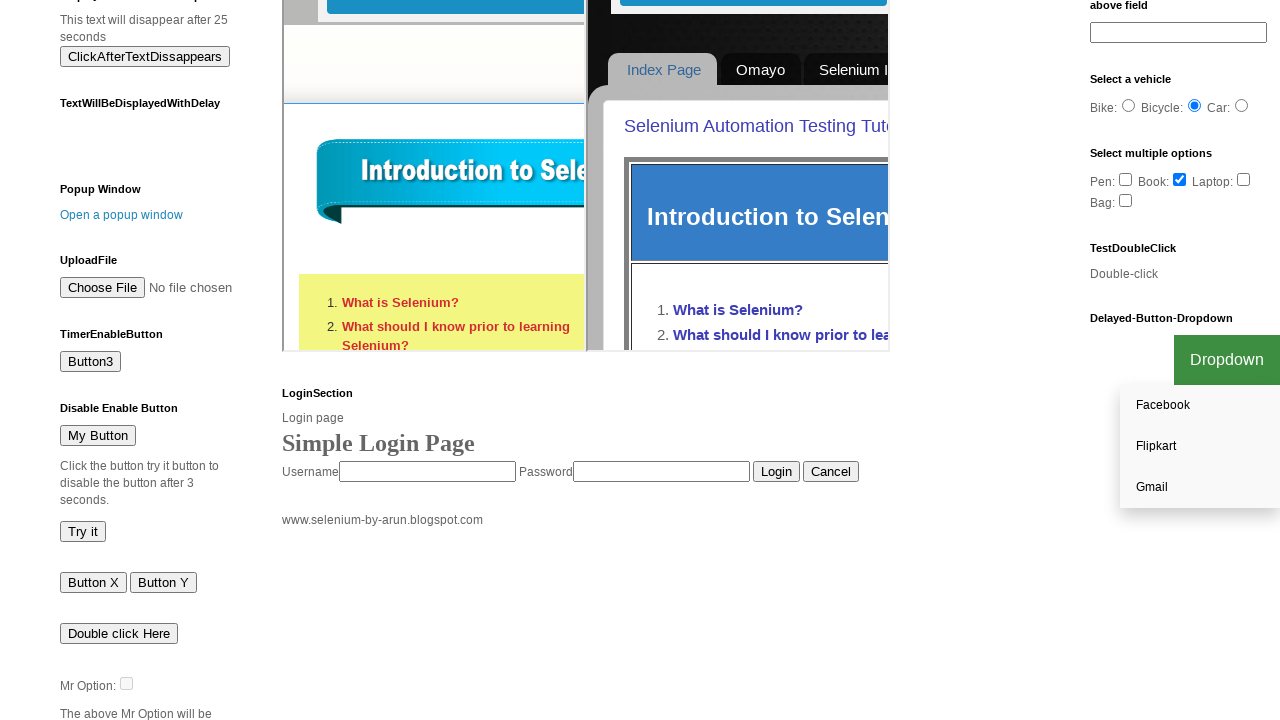

Clicked Flipkart link at (1200, 447) on xpath=//a[text()='Flipkart']
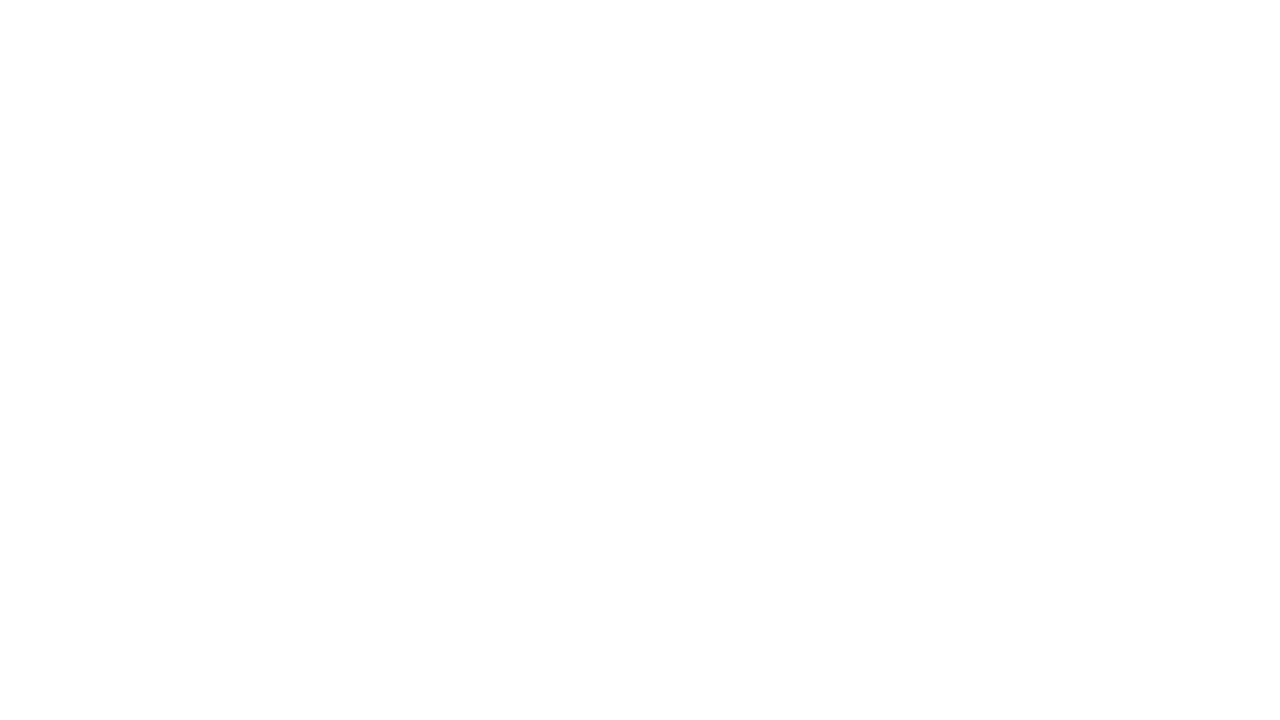

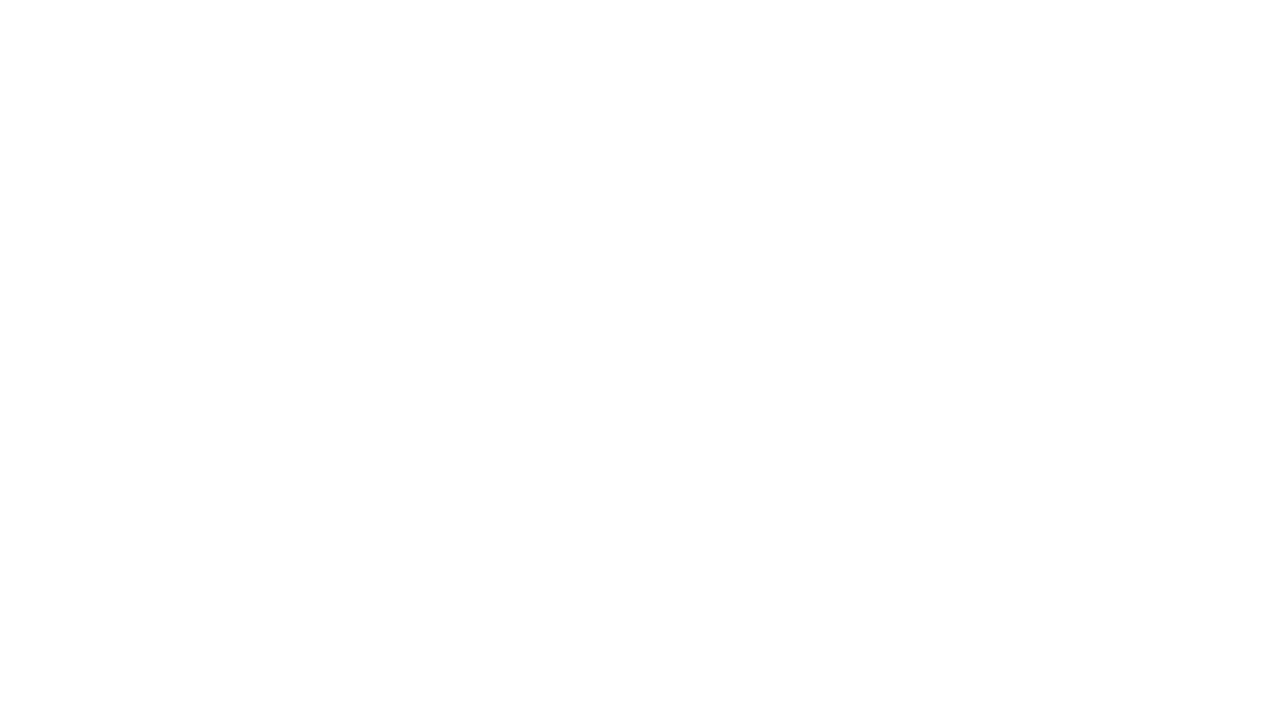